Tests typing text into an input field using press_sequentially method with delay, simulating realistic typing behavior.

Starting URL: https://thefreerangetester.github.io/sandbox-automation-testing/

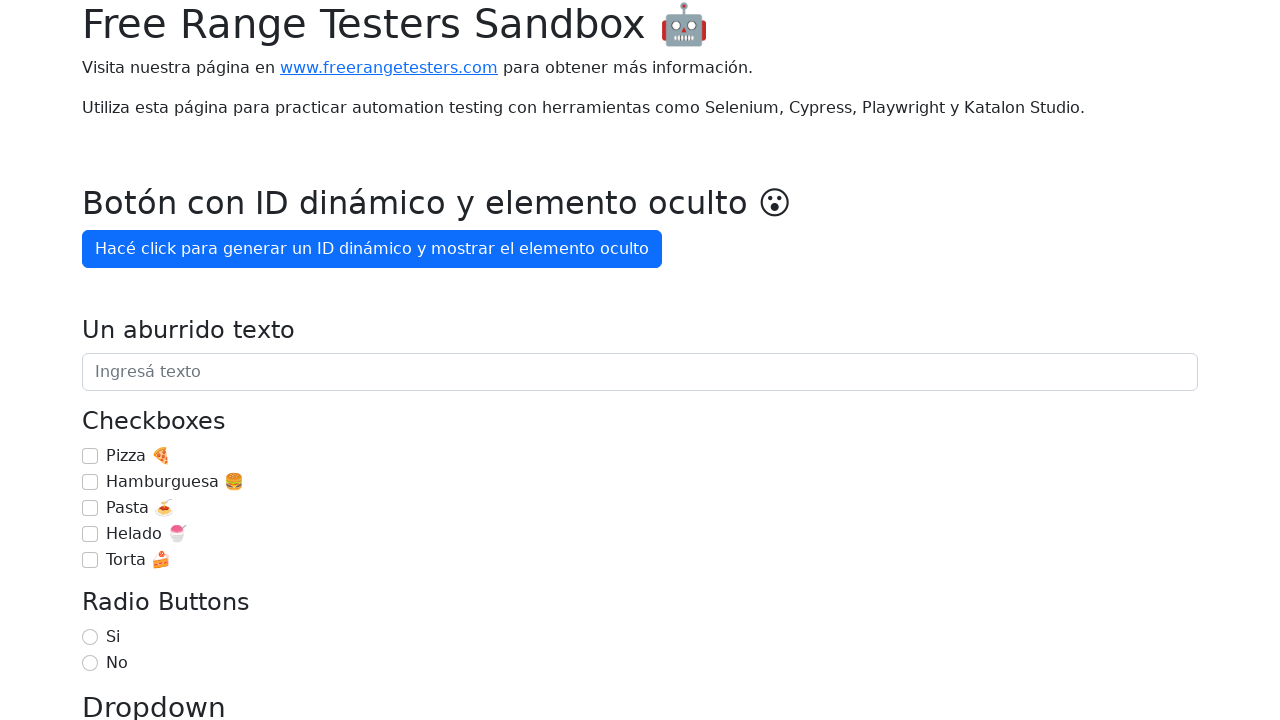

Typed text 'Estoy aprendiendo Playwright 🚀' character by character into text field
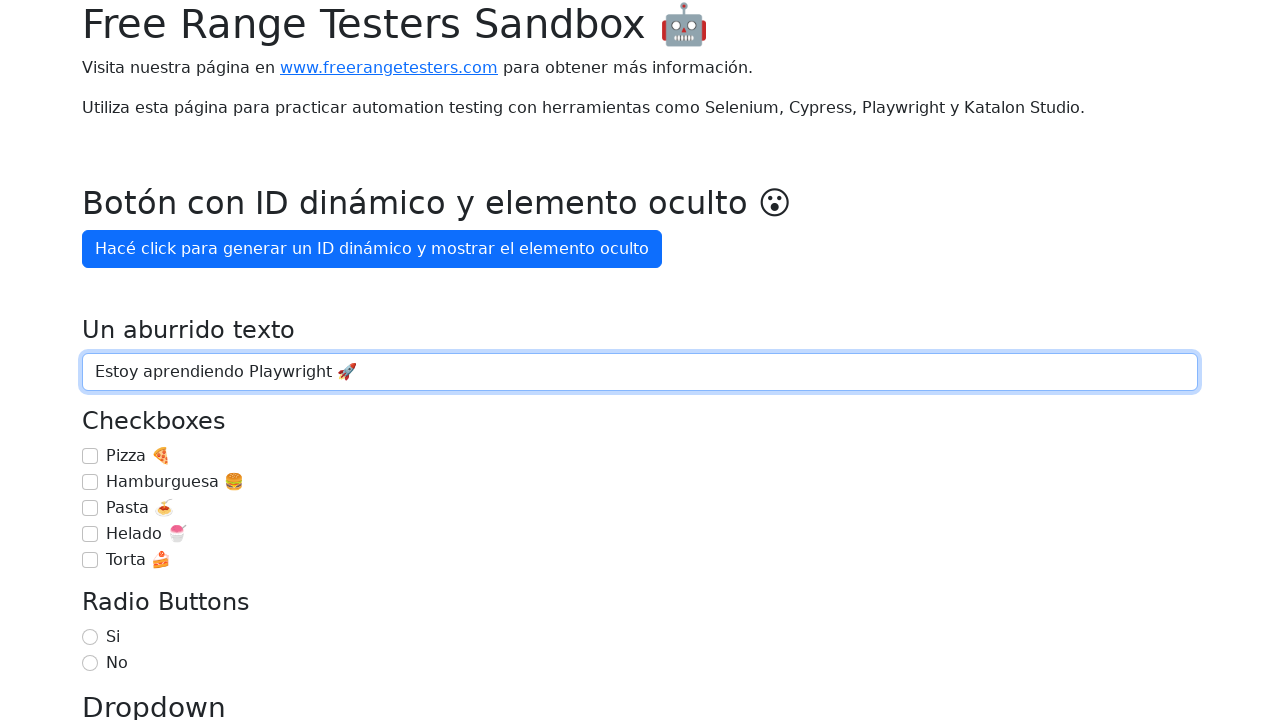

Typed text 'Estoy aprendiendo Playwright 🚀' slowly with 100ms delay between characters
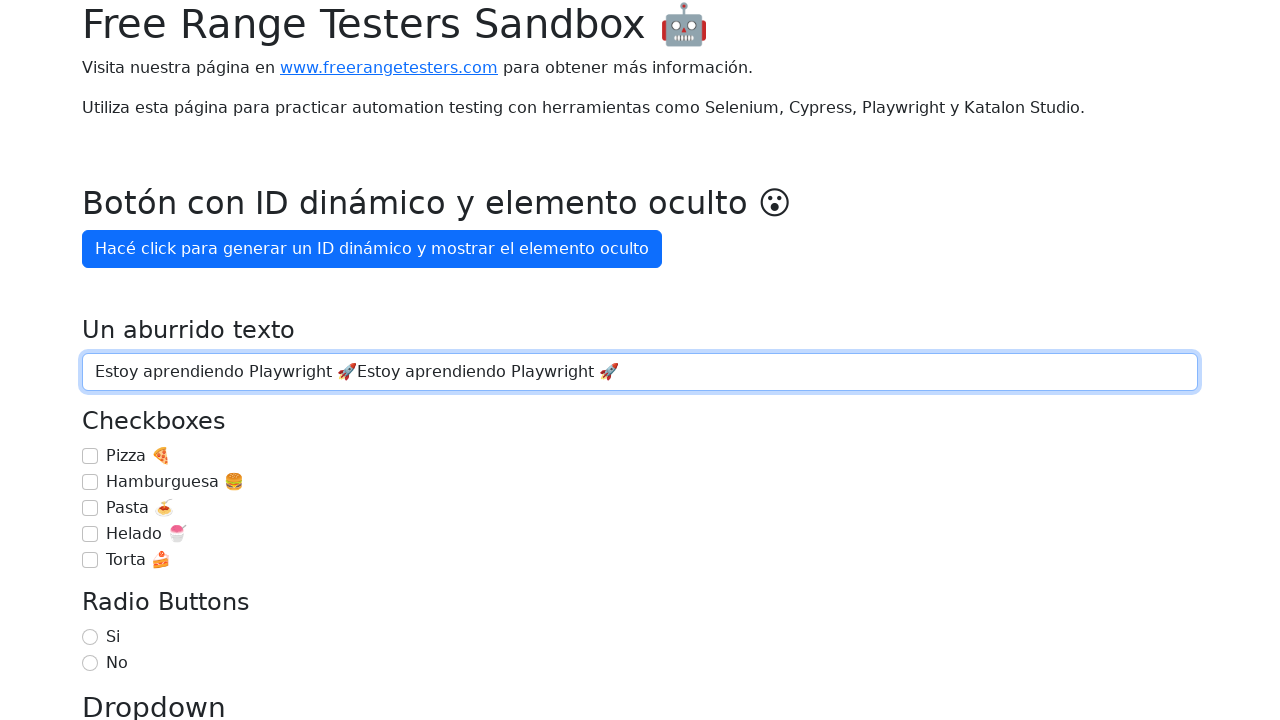

Pressed Shift+ArrowLeft keyboard shortcut to select character on internal:attr=[placeholder="Ingresá texto"i]
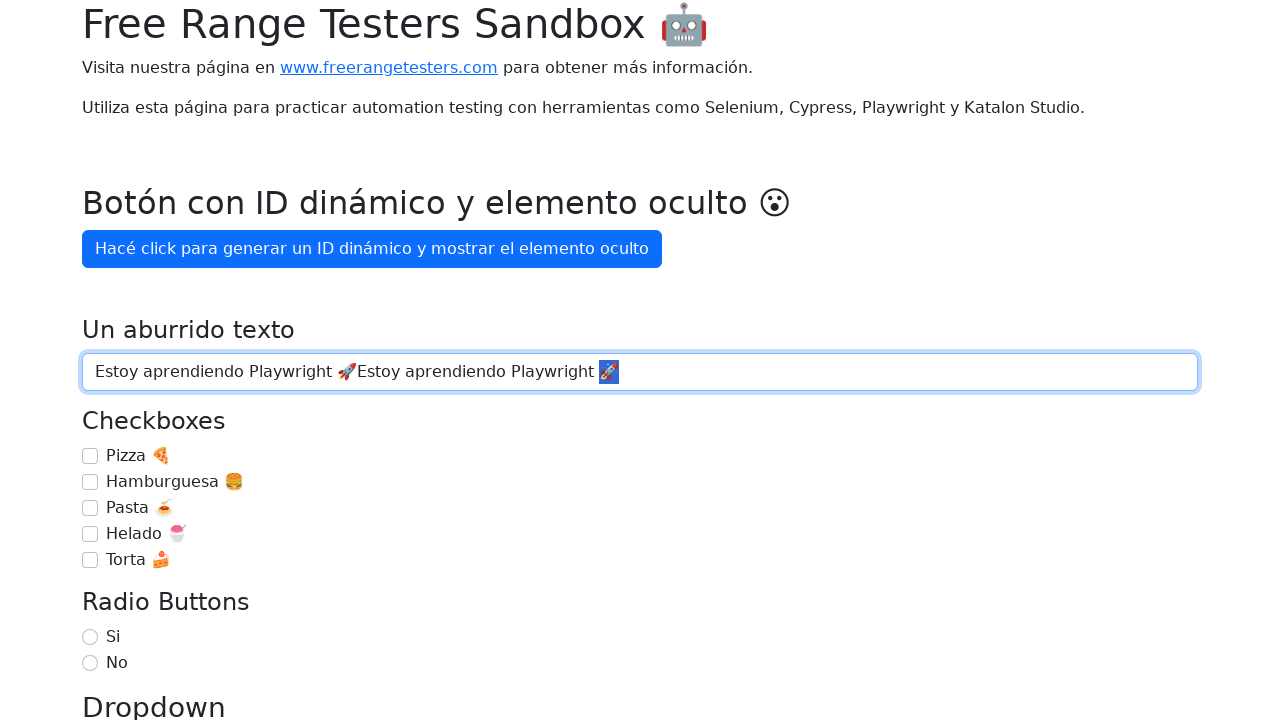

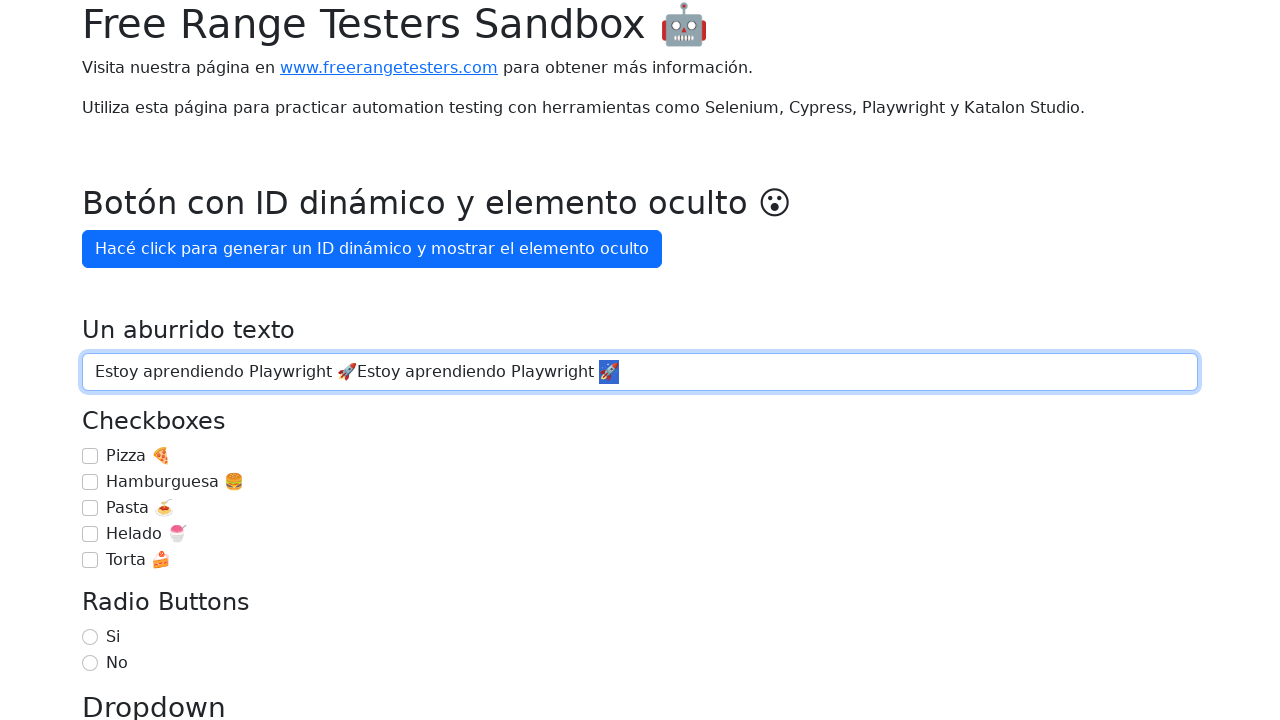